Tests traditional dropdown selection functionality by selecting options using different methods: by index, by value, and by visible text

Starting URL: https://codenboxautomationlab.com/practice/

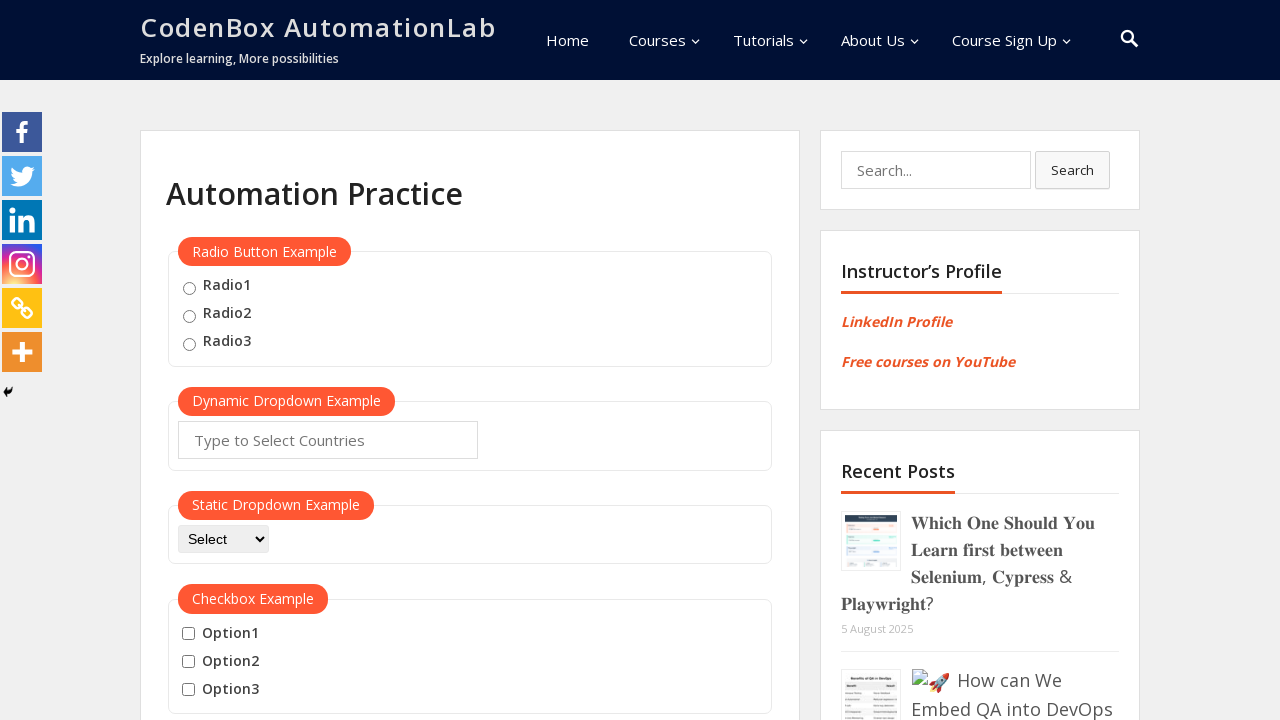

Waited for traditional dropdown element to be available
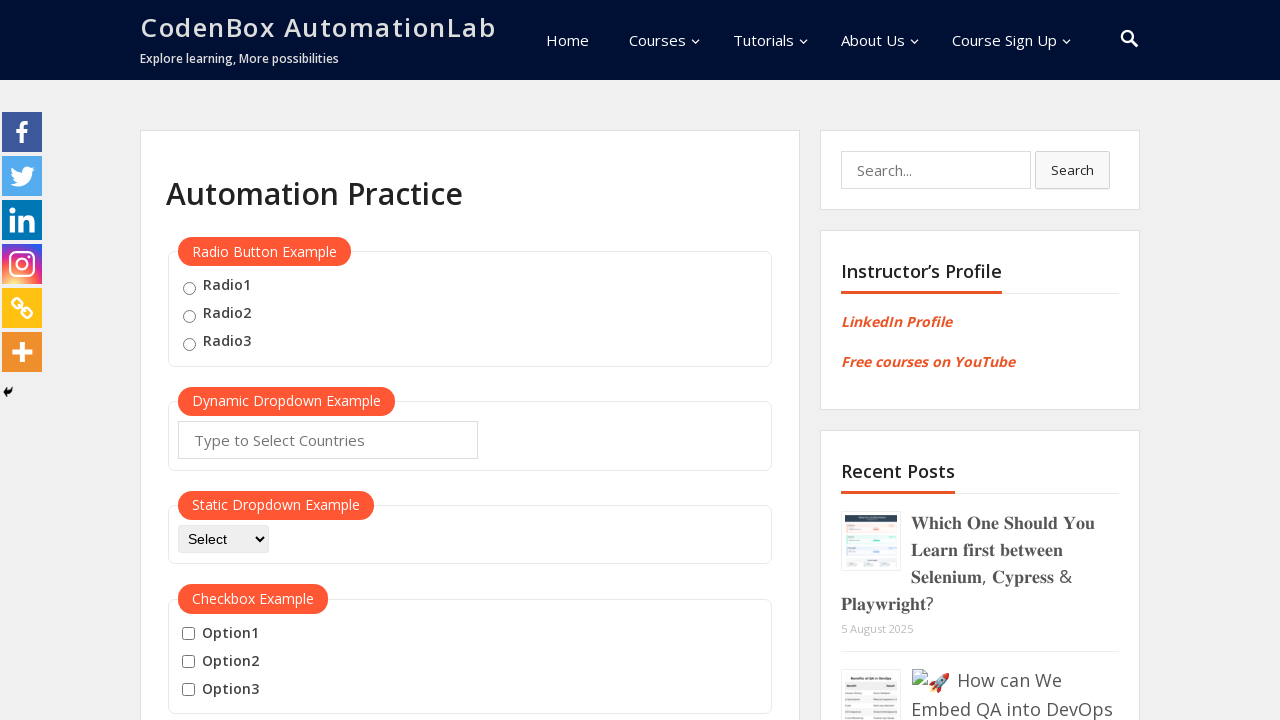

Selected dropdown option by index 2 (third option) on #dropdown-class-example
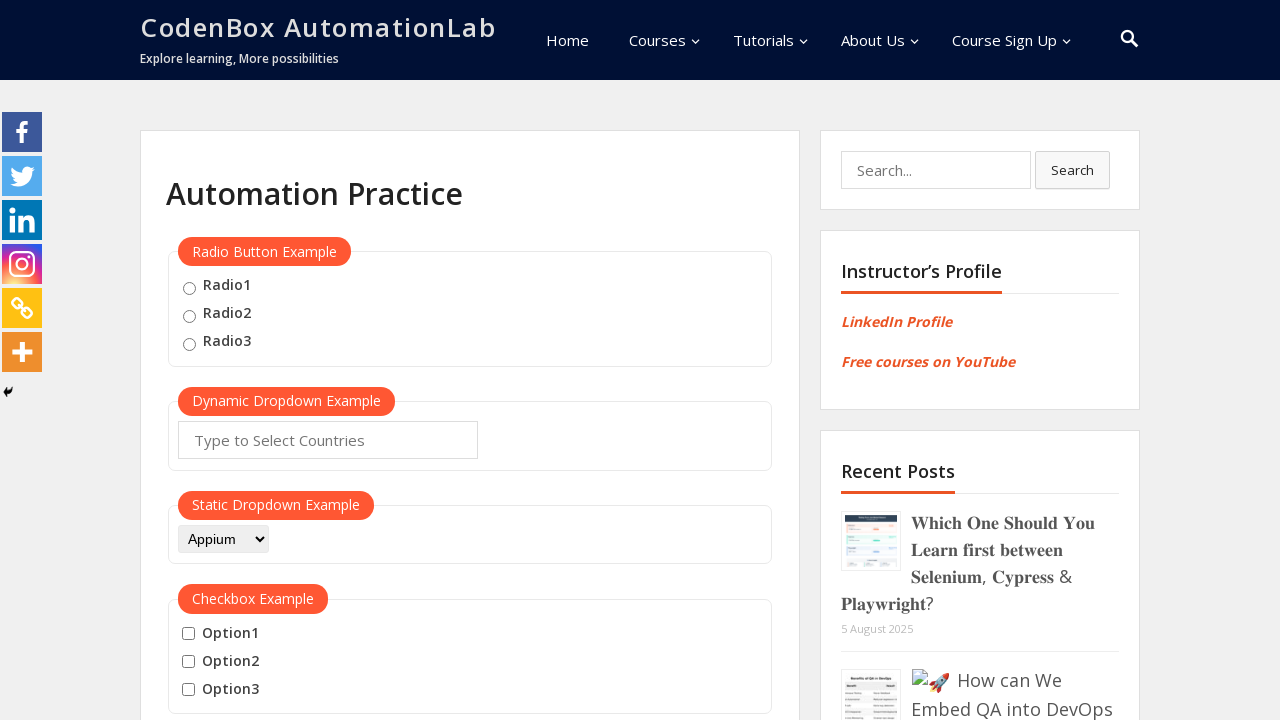

Selected dropdown option by value 'option3' on #dropdown-class-example
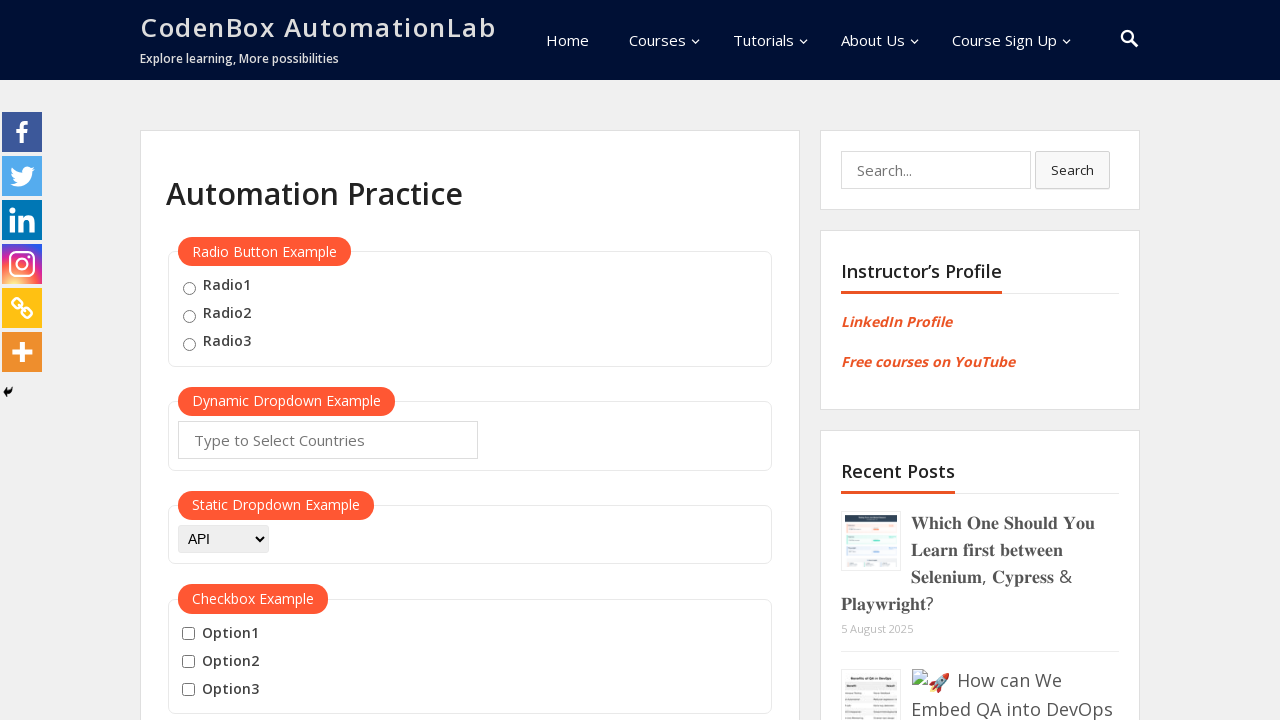

Selected default 'Select' option by visible text on #dropdown-class-example
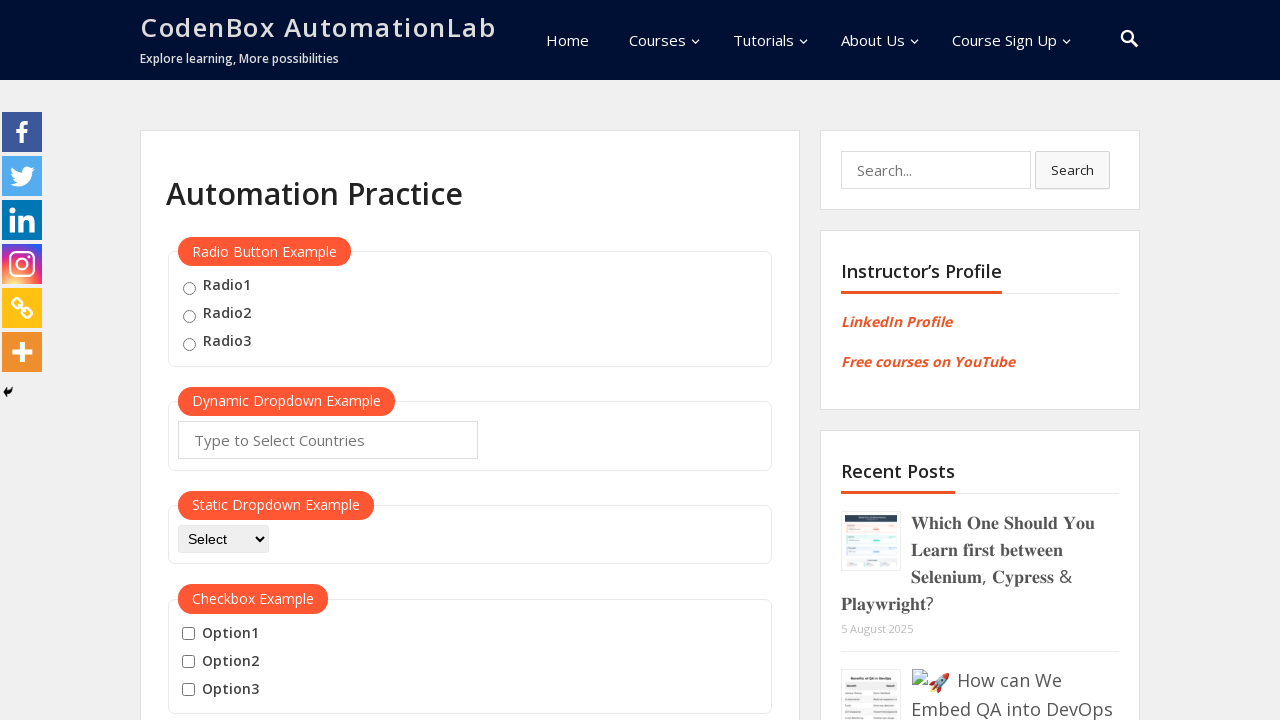

Selected 'Selenium' option by visible text on #dropdown-class-example
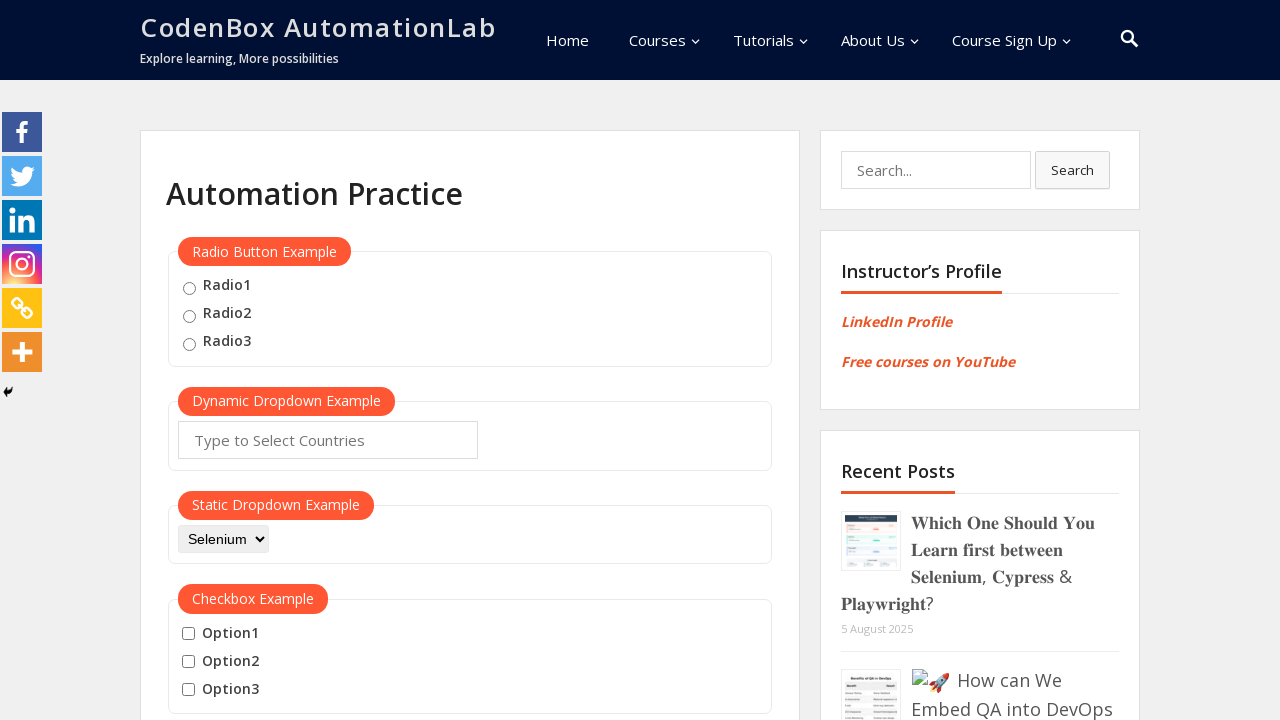

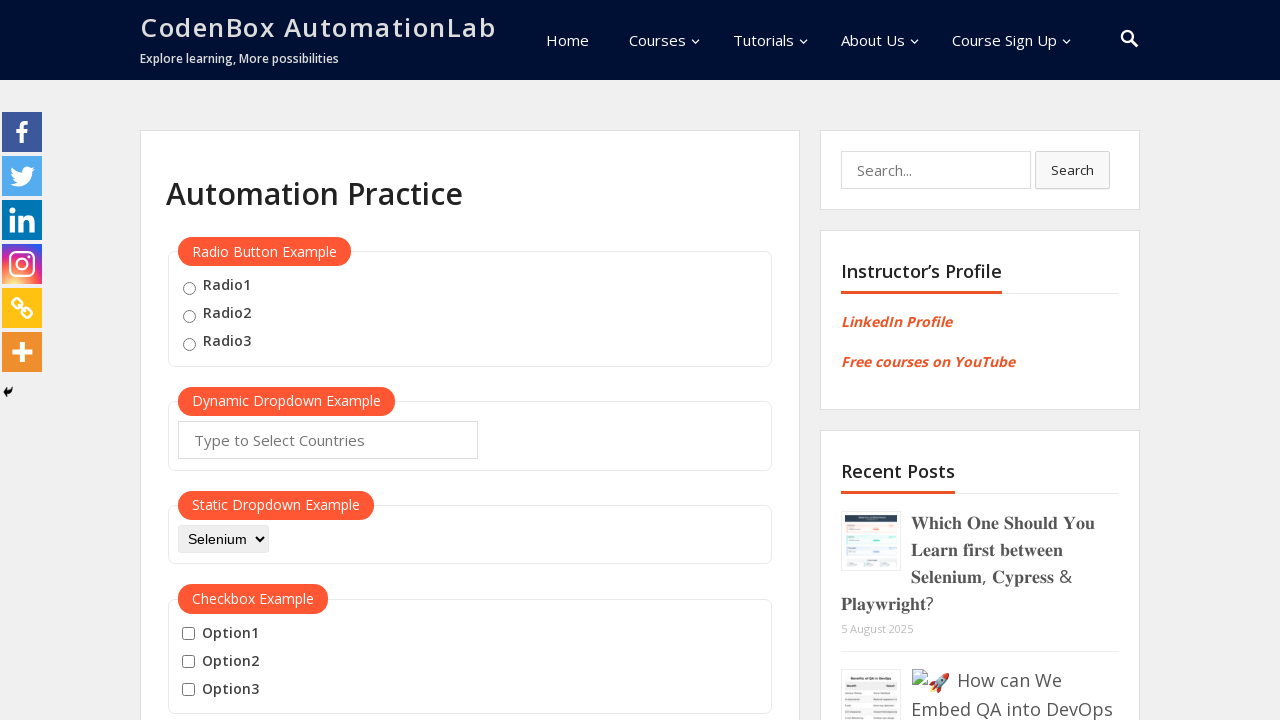